Tests that a todo item is removed if an empty text string is entered during editing

Starting URL: https://demo.playwright.dev/todomvc

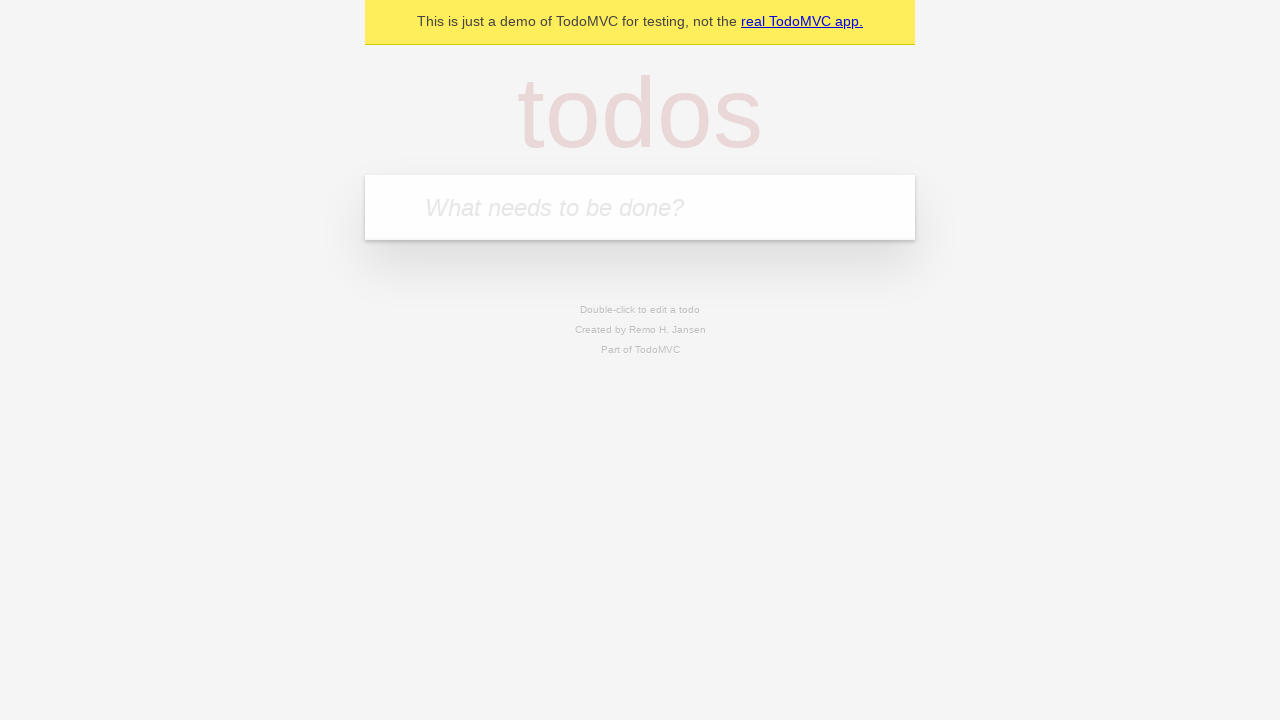

Filled todo input with 'buy some cheese' on internal:attr=[placeholder="What needs to be done?"i]
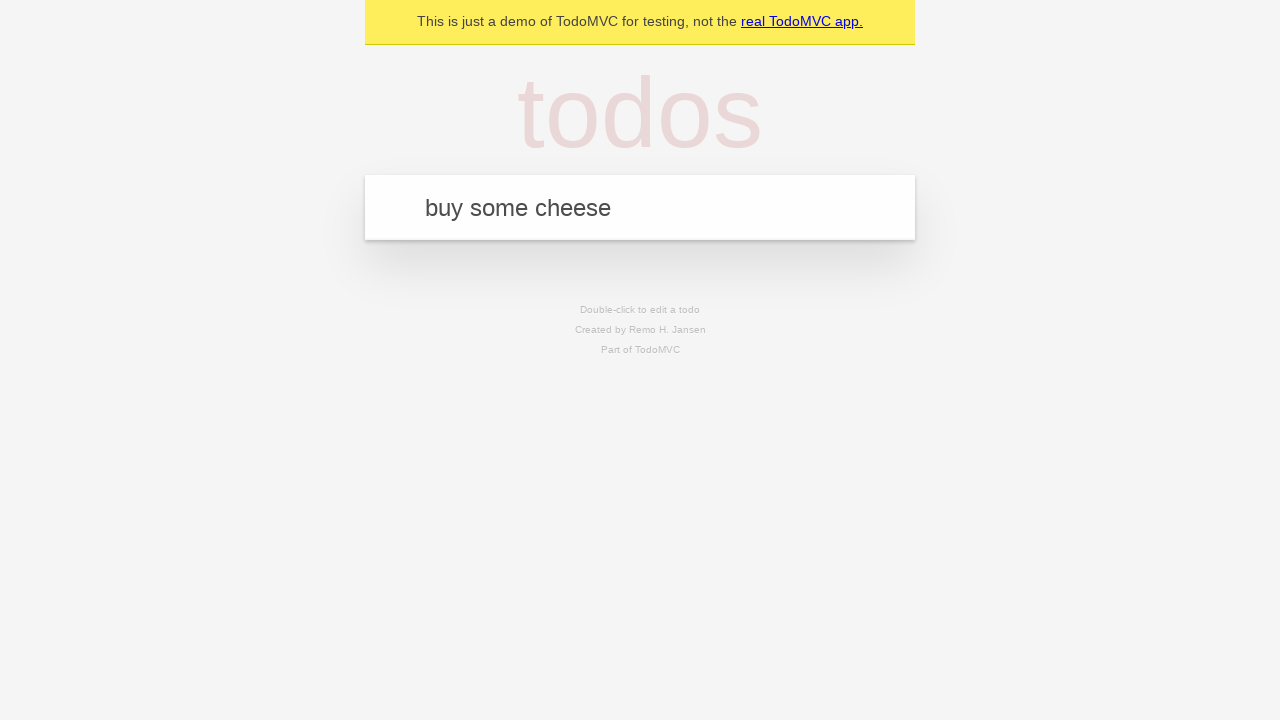

Pressed Enter to create todo 'buy some cheese' on internal:attr=[placeholder="What needs to be done?"i]
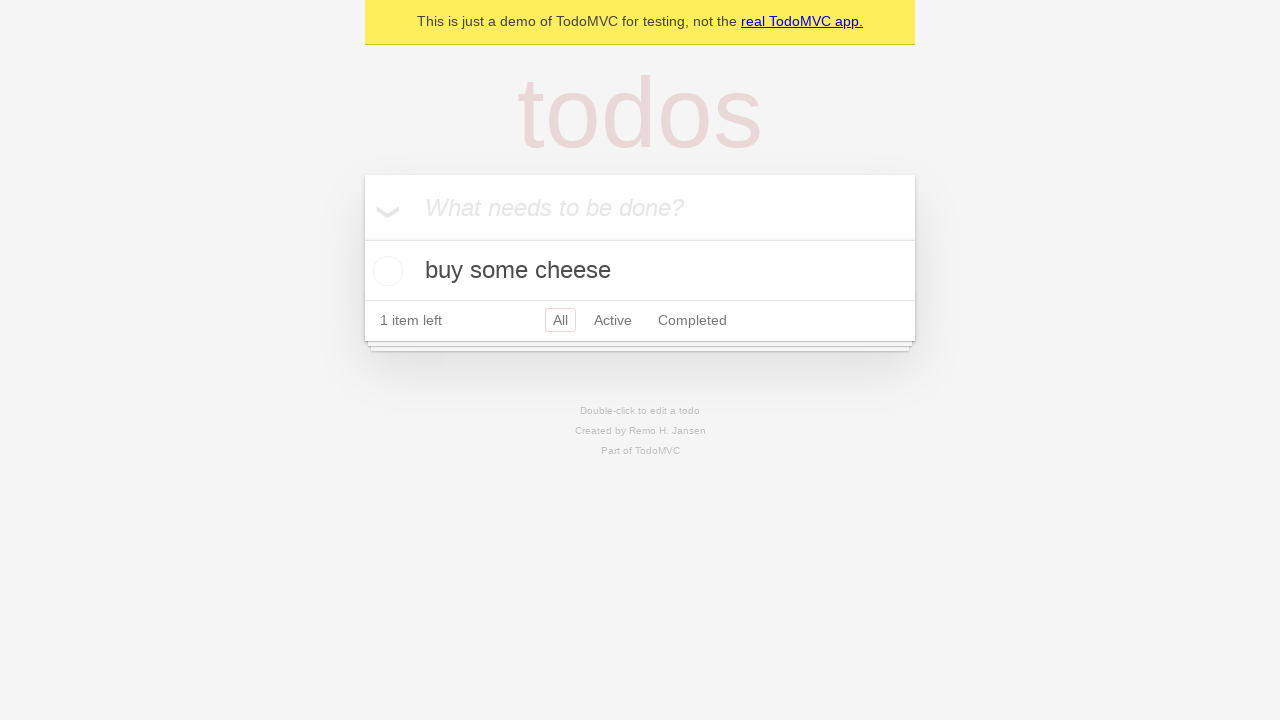

Filled todo input with 'feed the cat' on internal:attr=[placeholder="What needs to be done?"i]
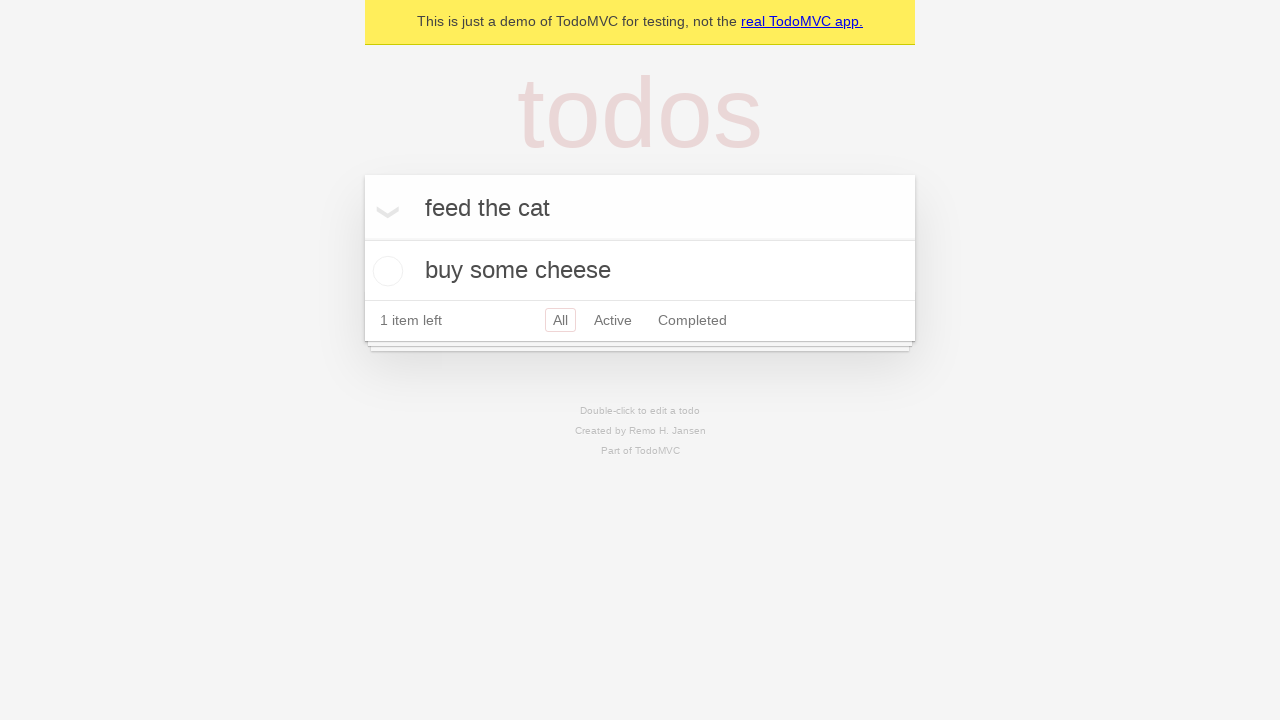

Pressed Enter to create todo 'feed the cat' on internal:attr=[placeholder="What needs to be done?"i]
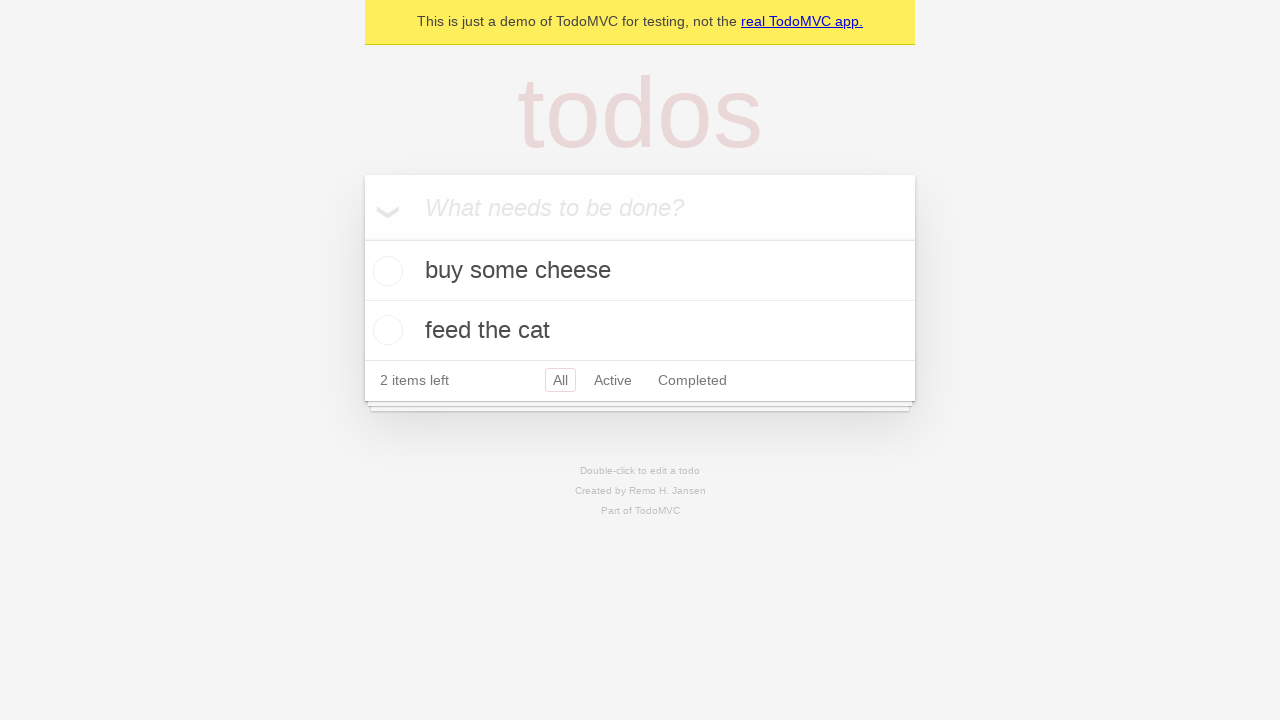

Filled todo input with 'book a doctors appointment' on internal:attr=[placeholder="What needs to be done?"i]
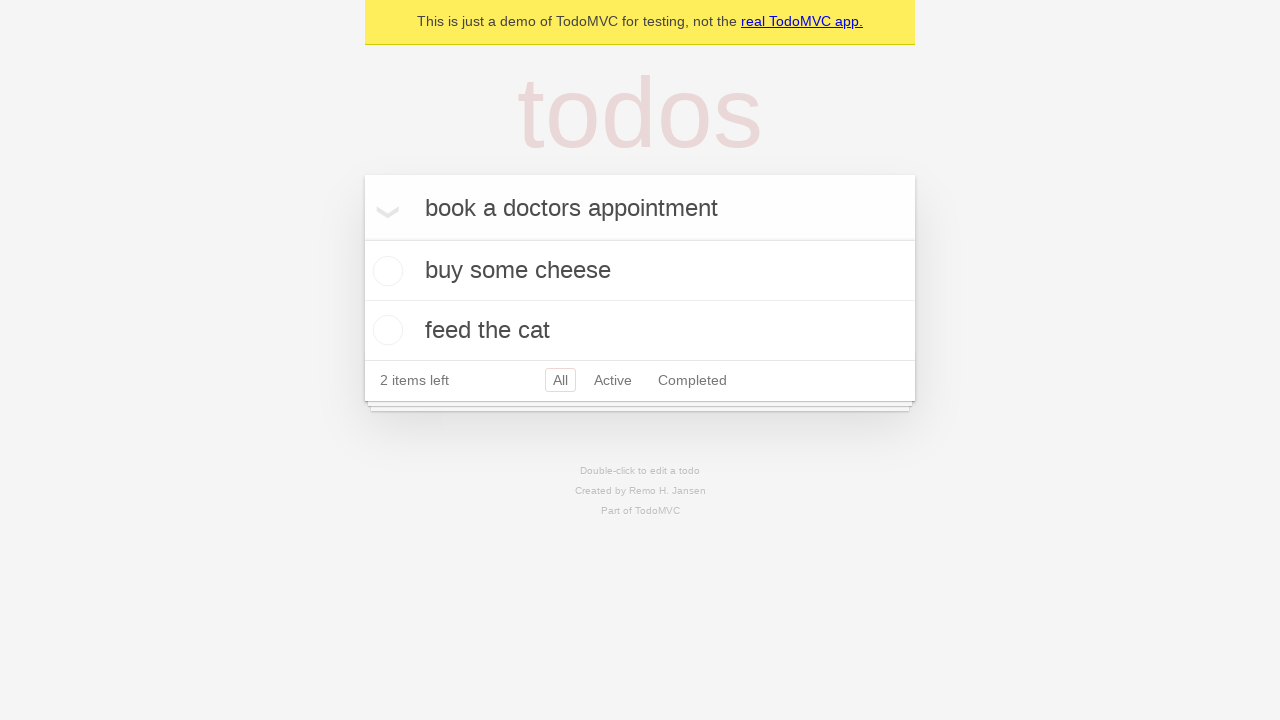

Pressed Enter to create todo 'book a doctors appointment' on internal:attr=[placeholder="What needs to be done?"i]
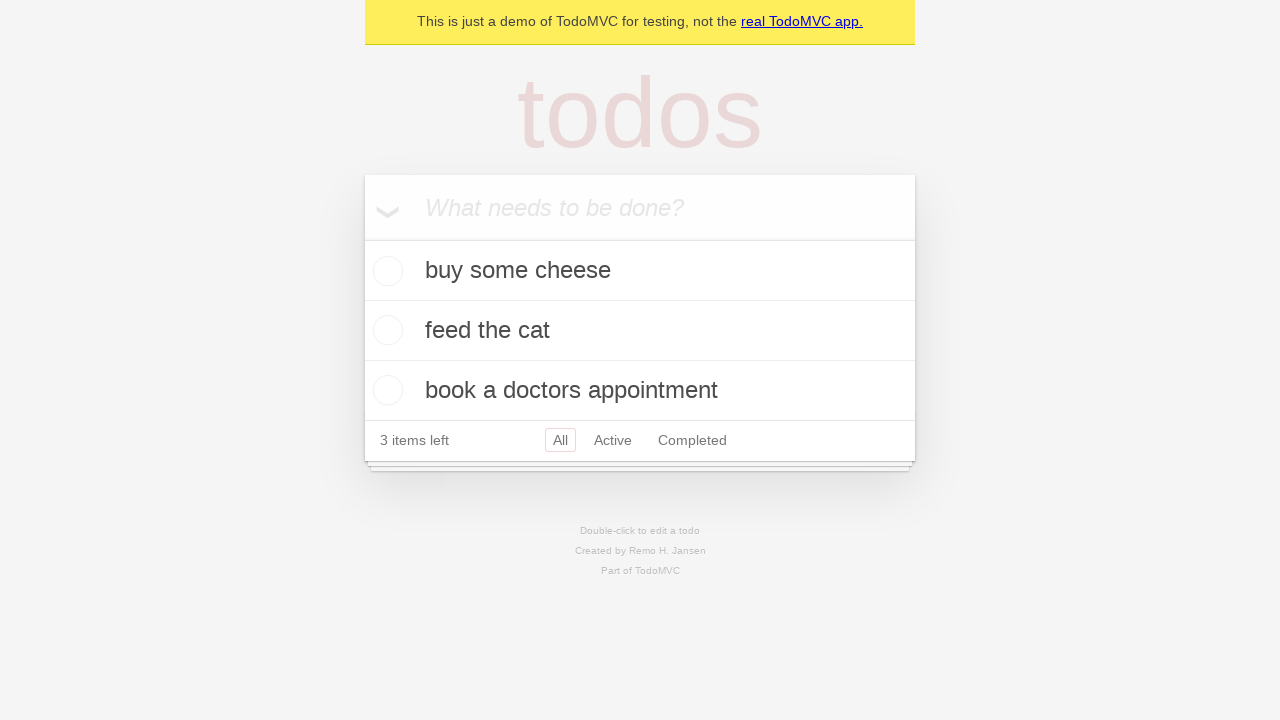

Waited for all 3 todo items to be created
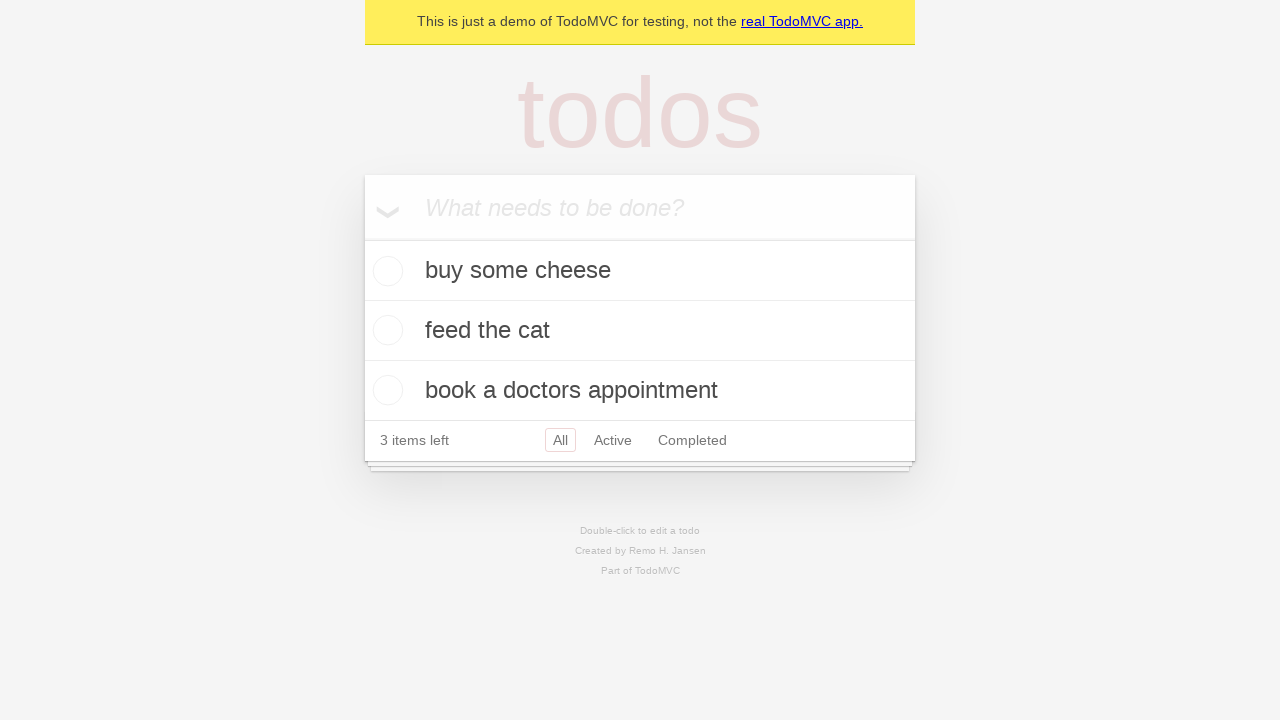

Double-clicked second todo item to enter edit mode at (640, 331) on internal:testid=[data-testid="todo-item"s] >> nth=1
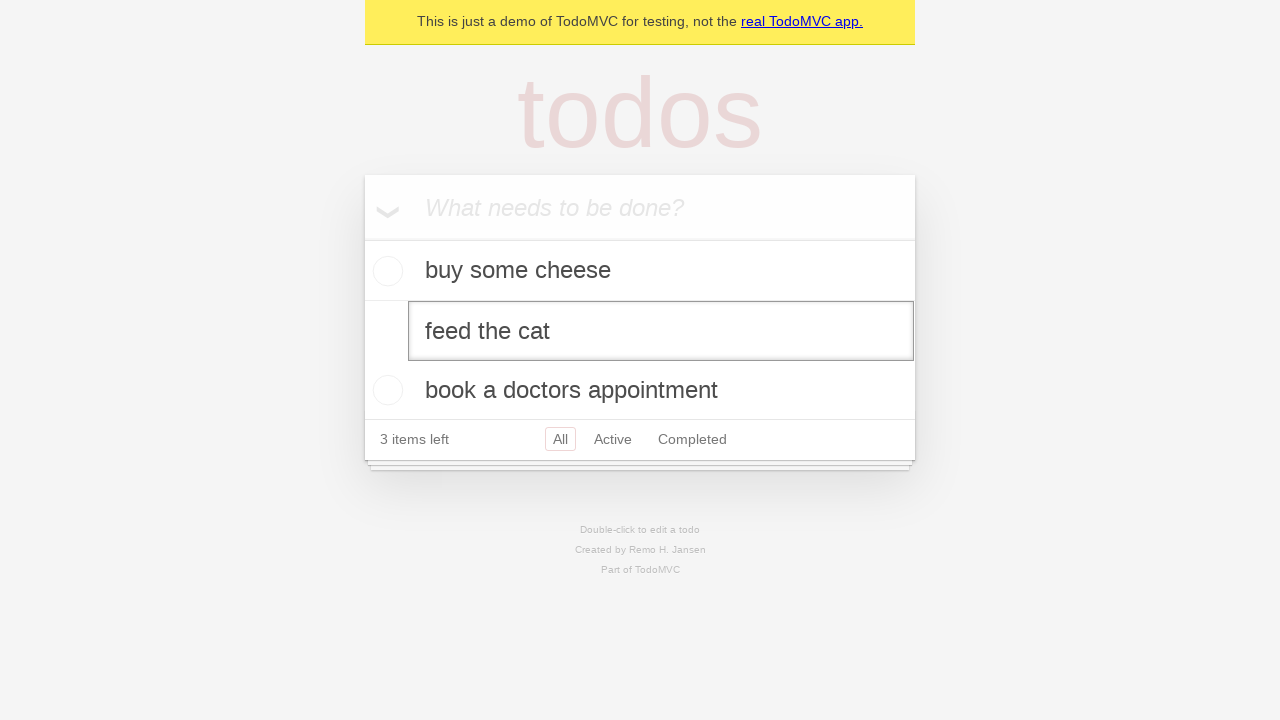

Cleared the text field by filling with empty string on internal:testid=[data-testid="todo-item"s] >> nth=1 >> internal:role=textbox[nam
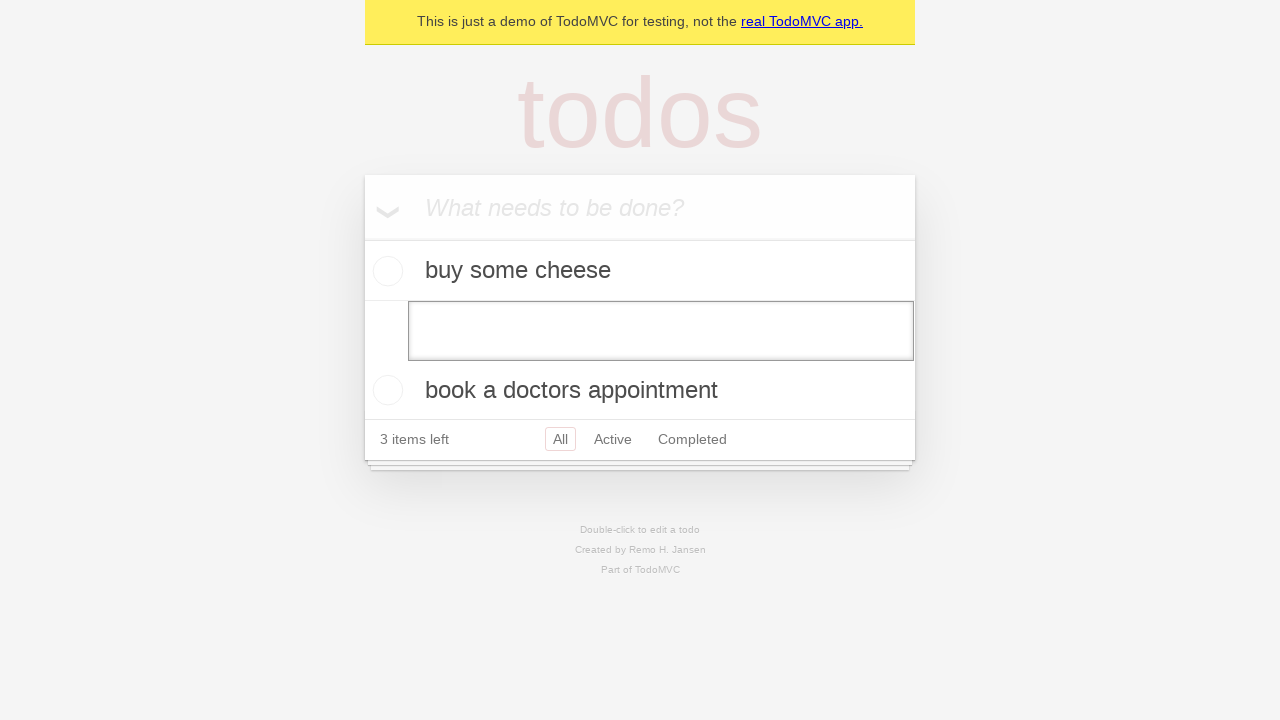

Pressed Enter to confirm edit with empty text, removing the item on internal:testid=[data-testid="todo-item"s] >> nth=1 >> internal:role=textbox[nam
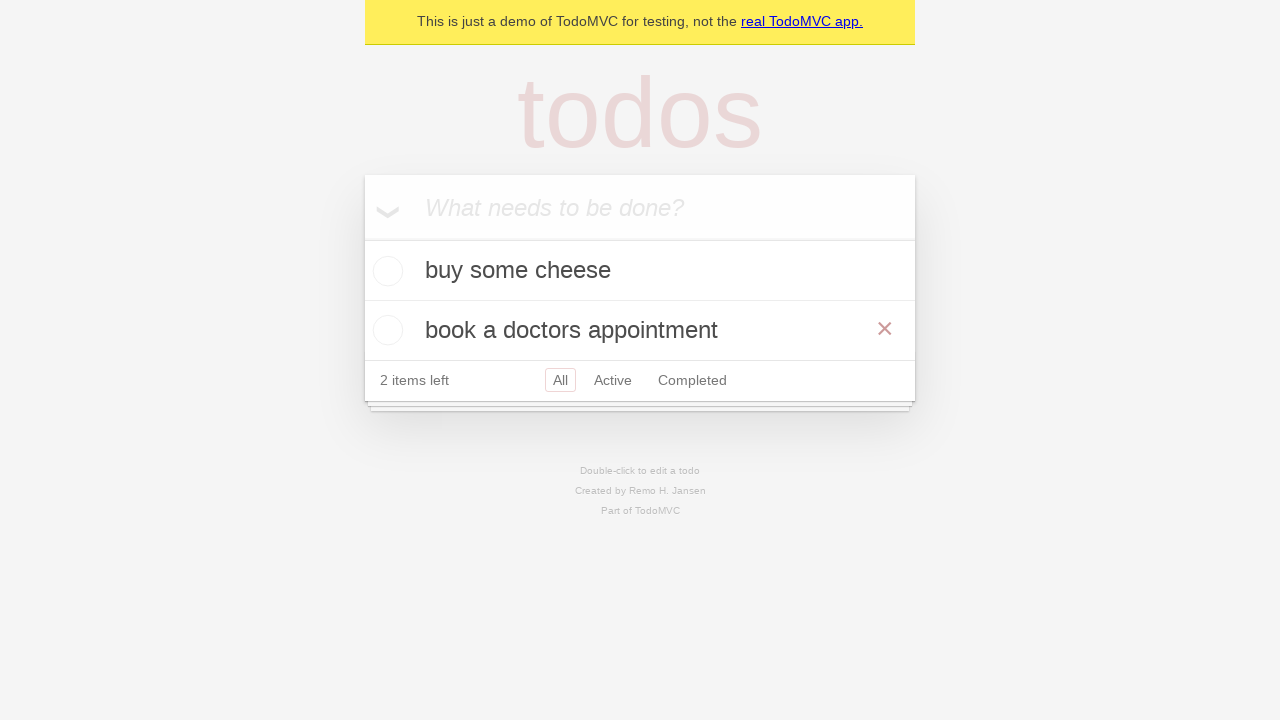

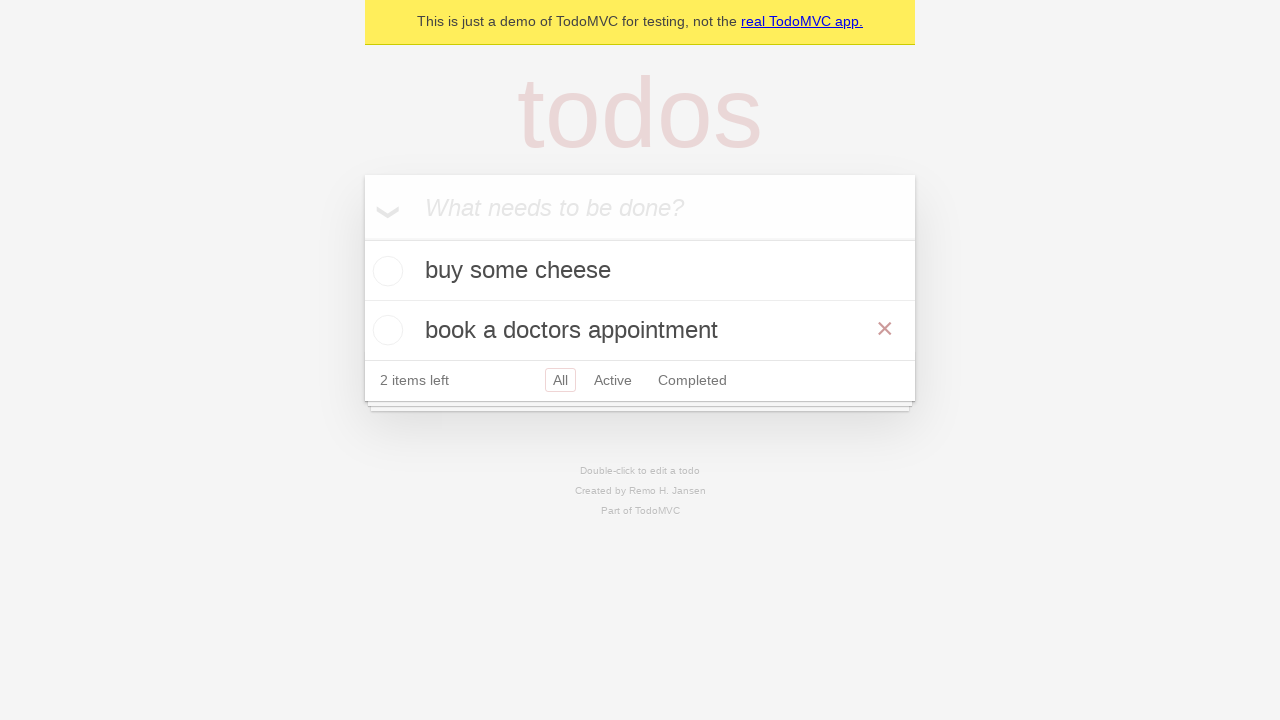